Navigates to the login practice page and waits for it to fully load

Starting URL: https://rahulshettyacademy.com/loginpagePractise/

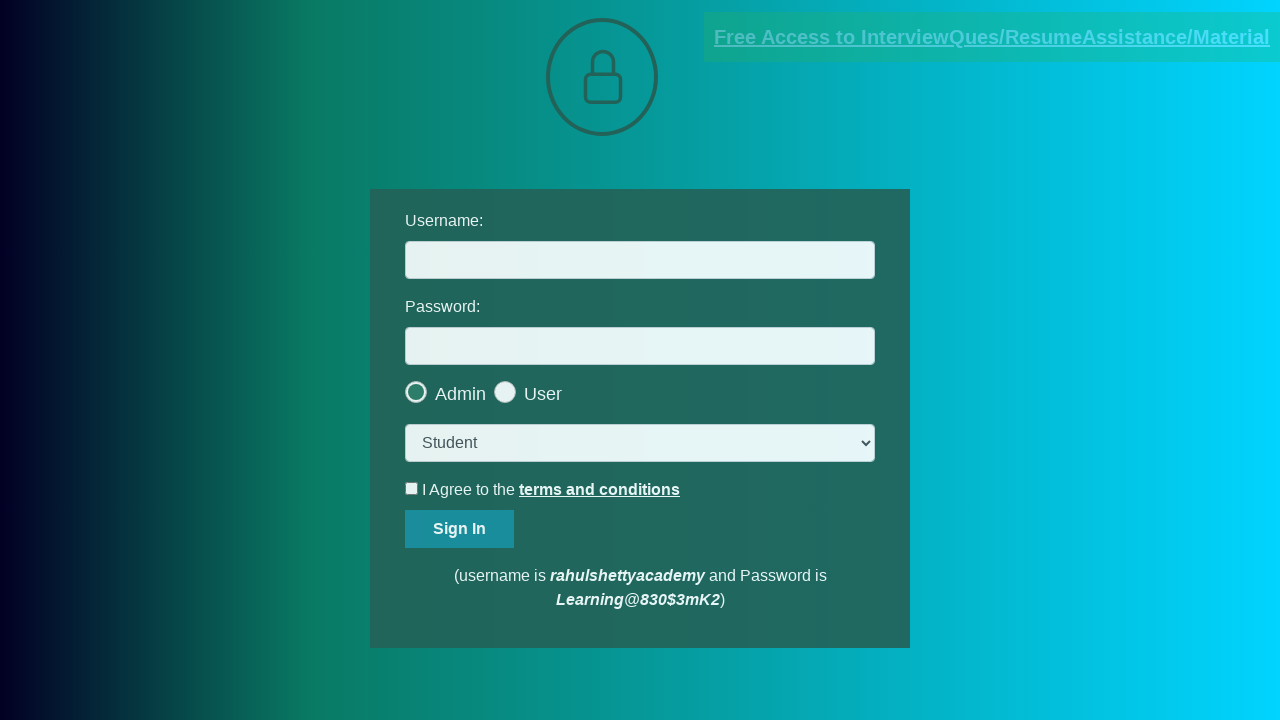

Navigated to login practice page
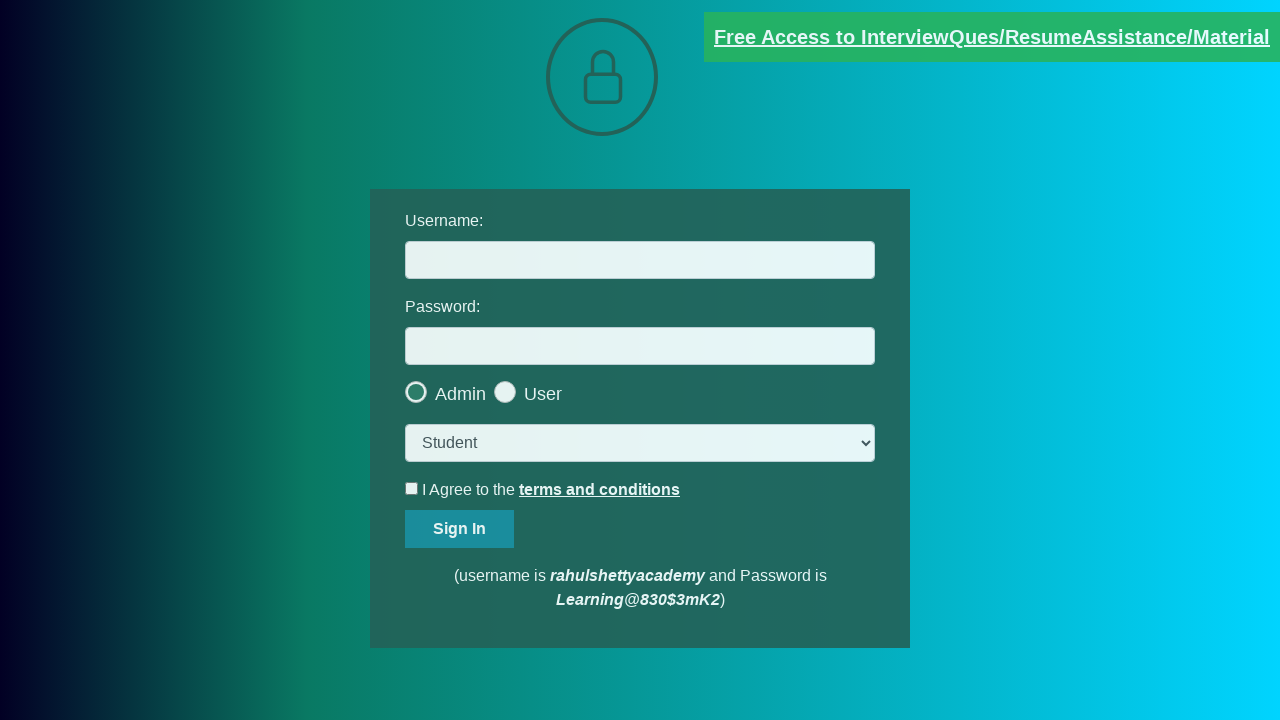

Page fully loaded - networkidle state reached
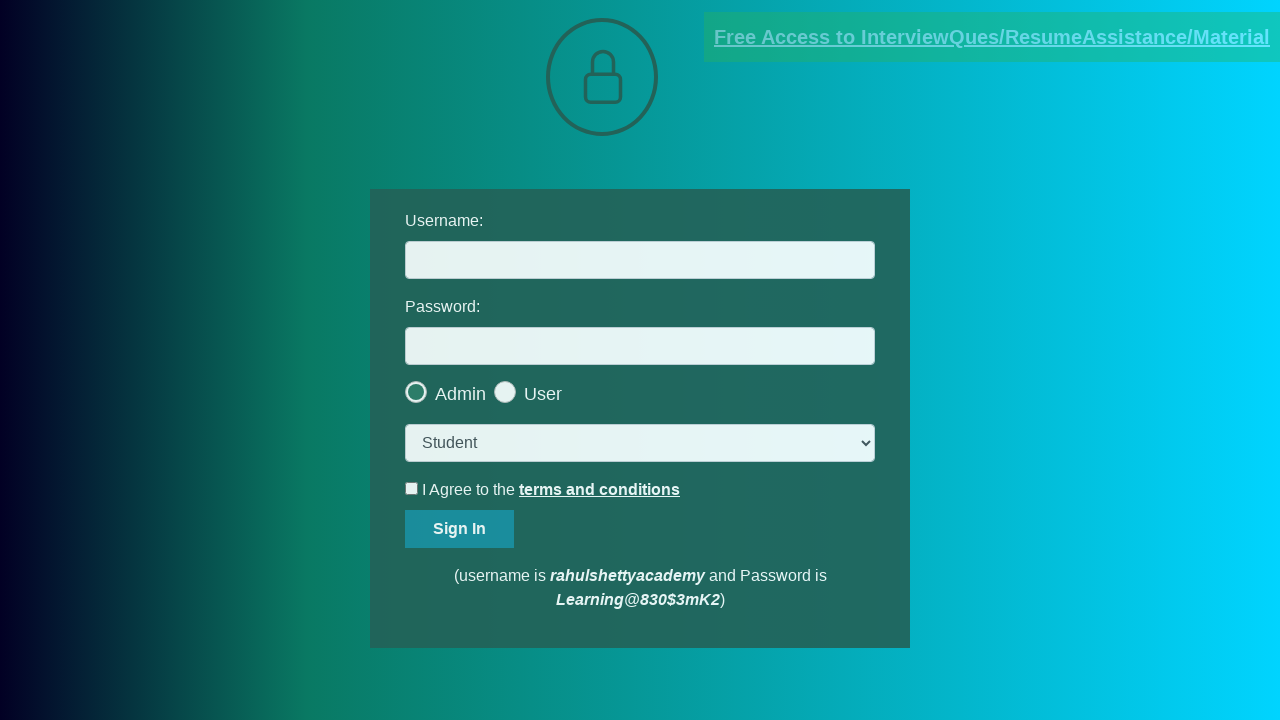

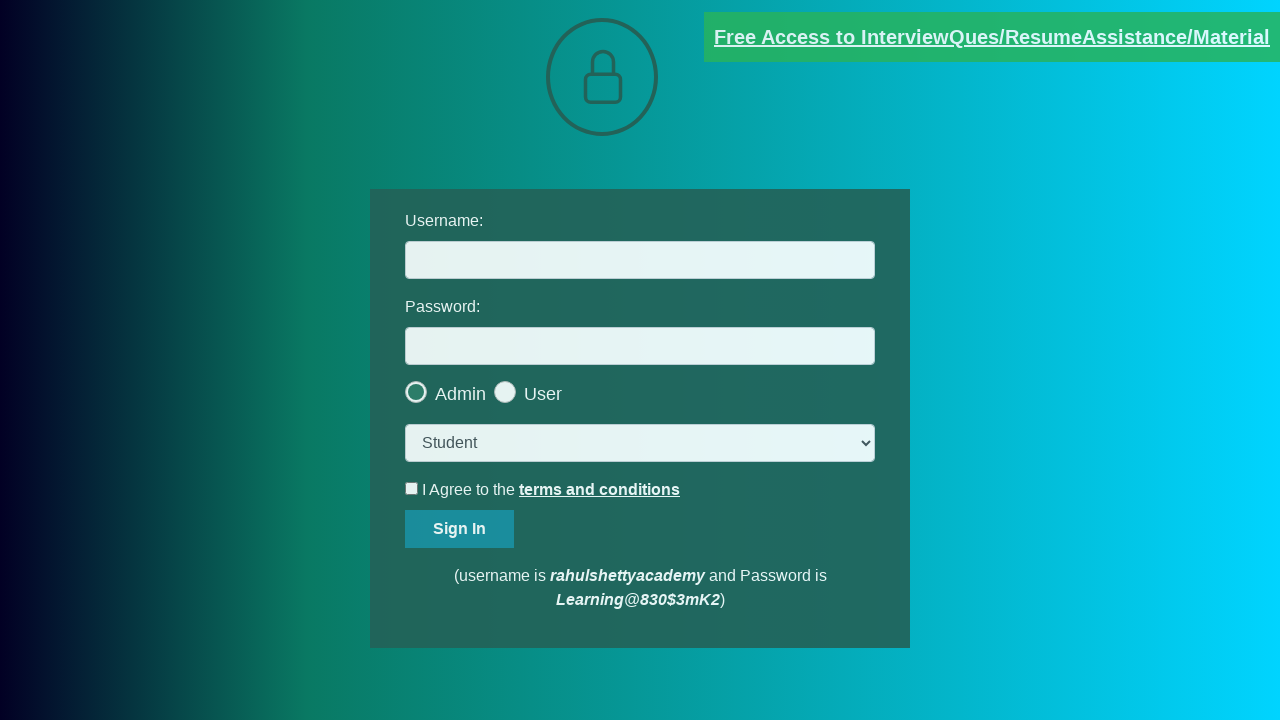